Tests the responsive design of the Calley call-from-browser page by resizing the viewport to various common screen resolutions including desktop and mobile sizes.

Starting URL: https://www.getcalley.com/calley-call-from-browser/

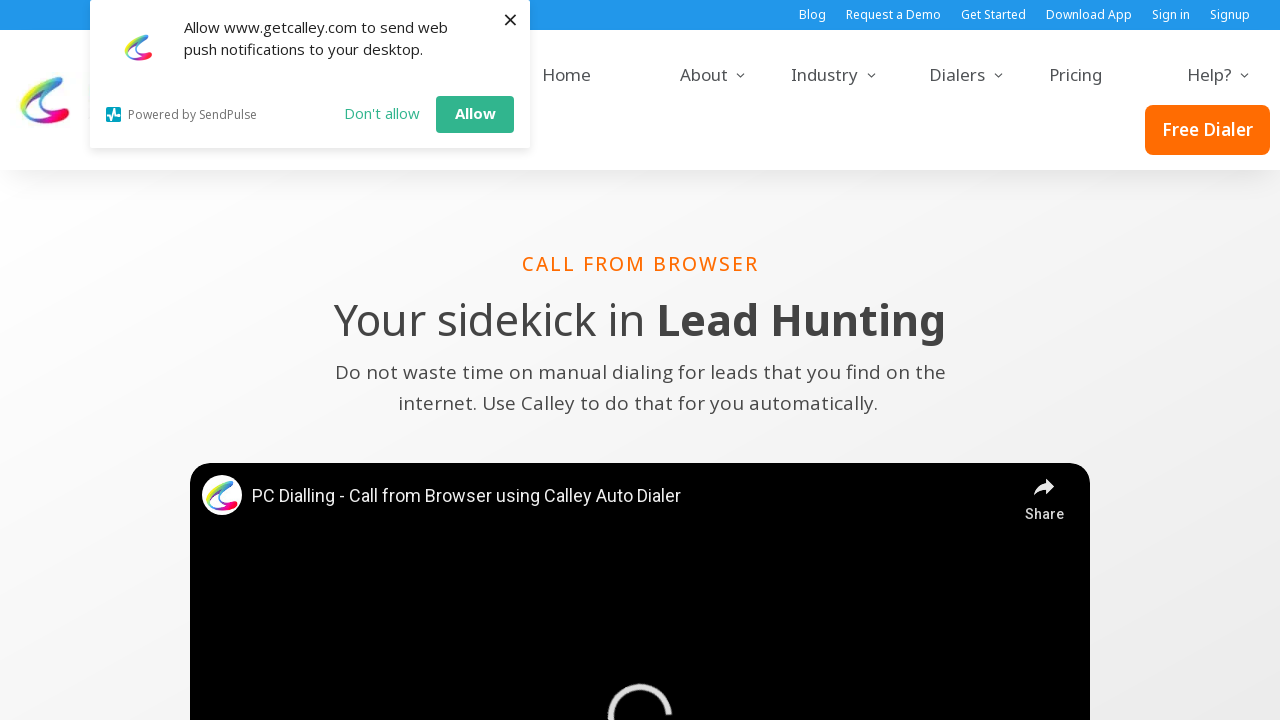

Set viewport to 1920x1080
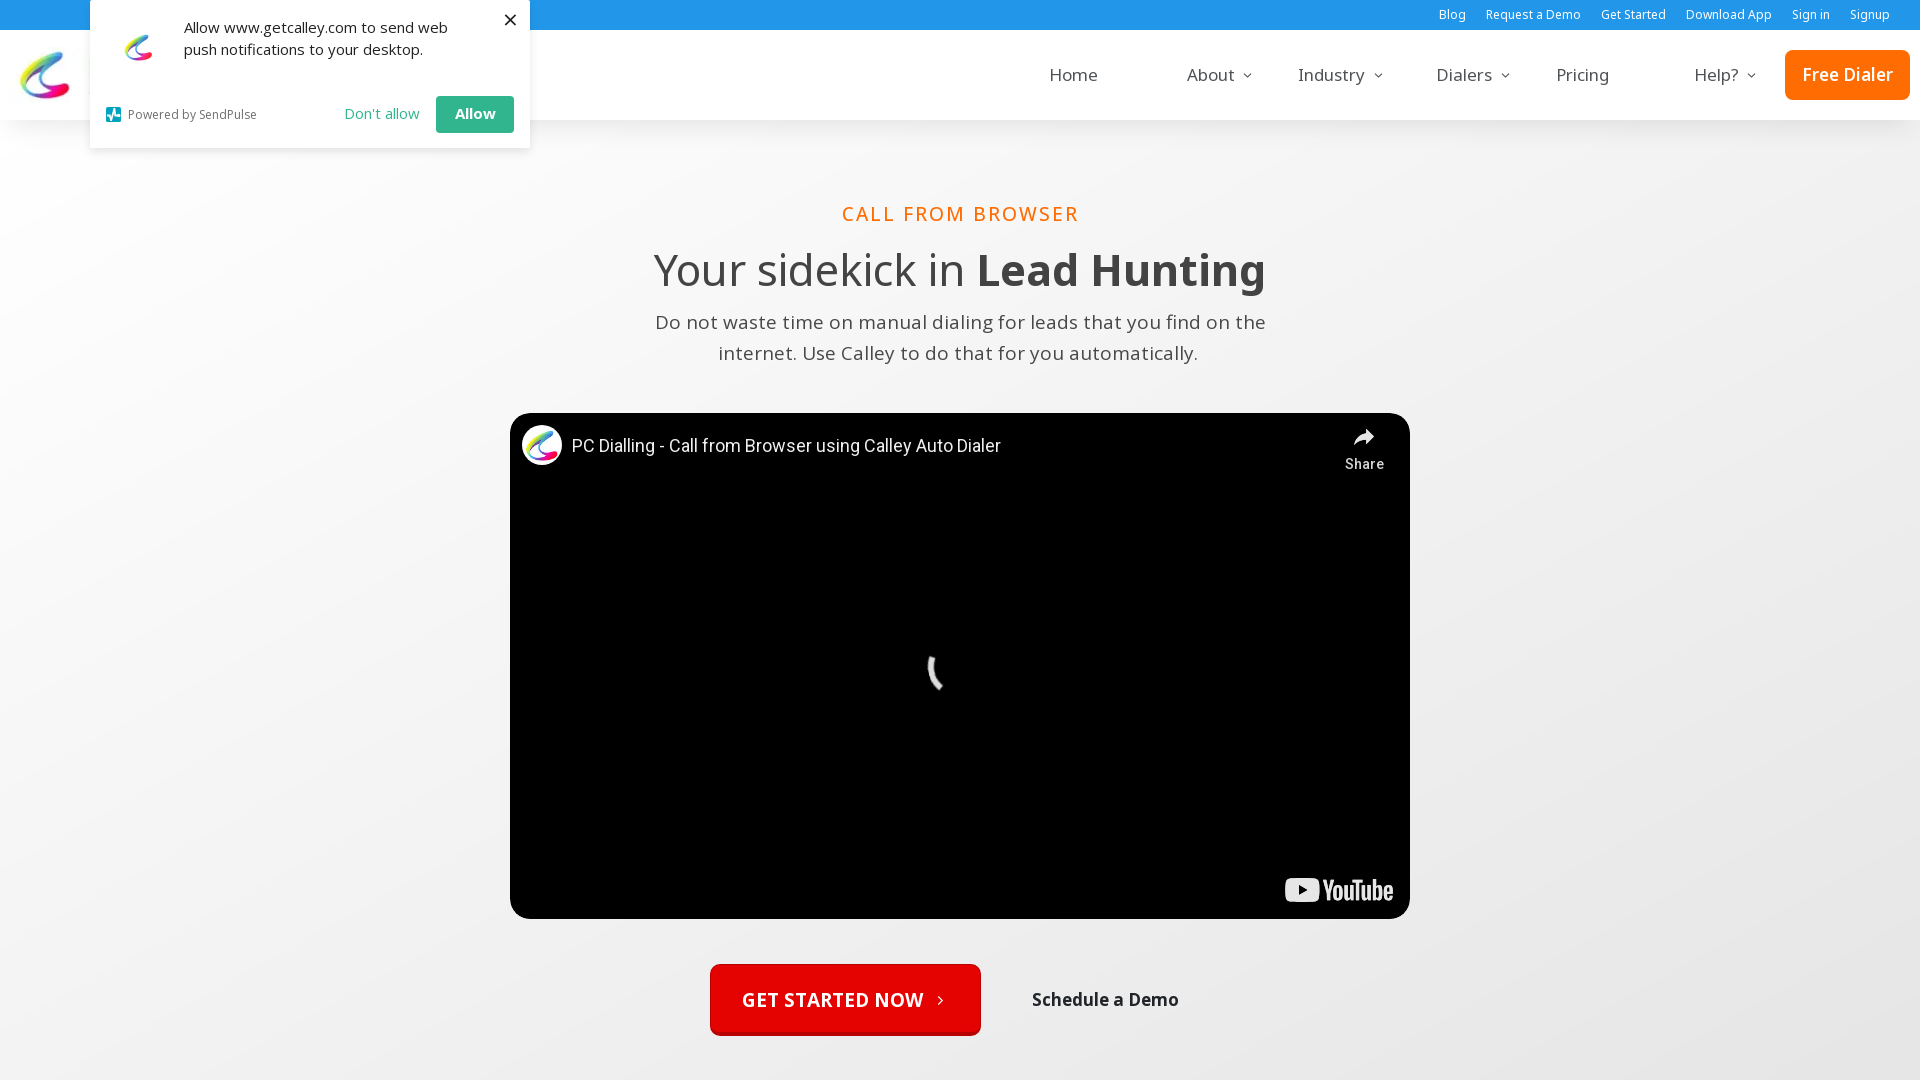

Waited for page layout to adjust to 1920x1080 resolution
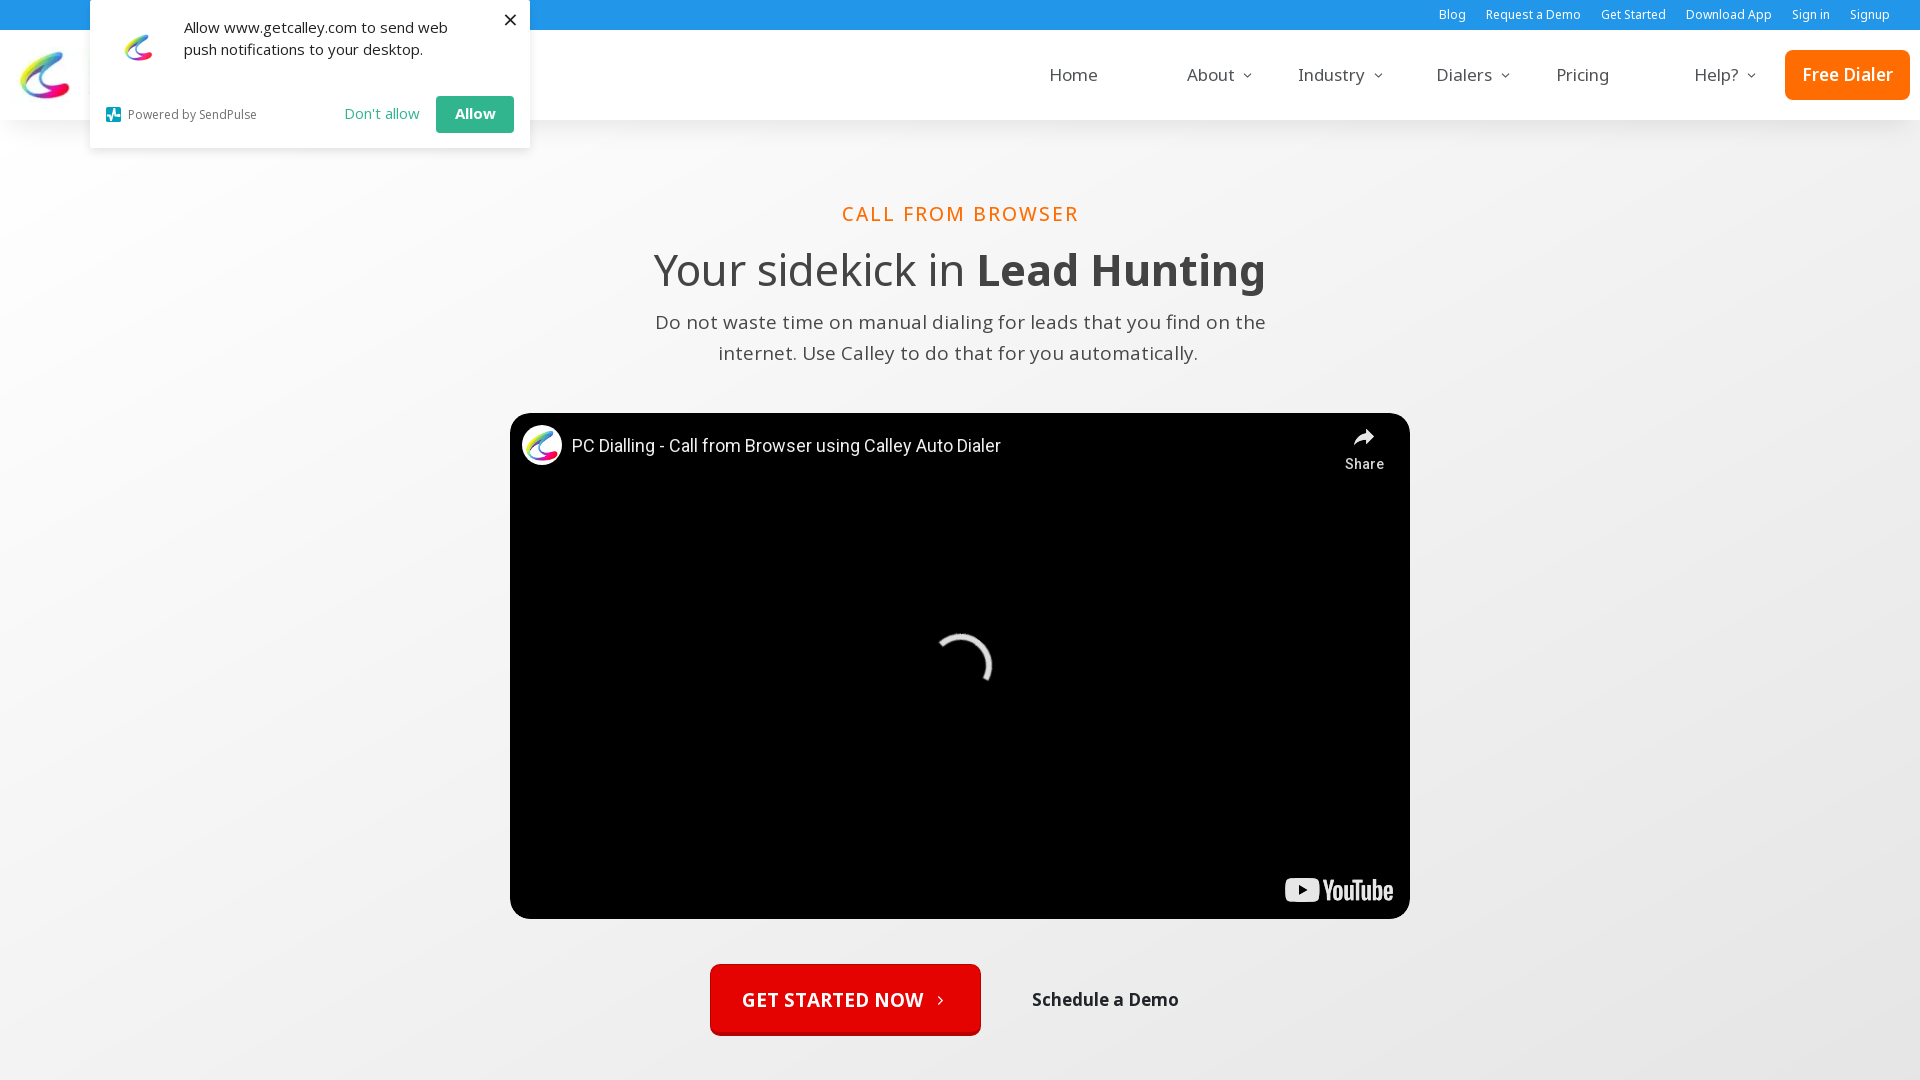

Set viewport to 1366x768
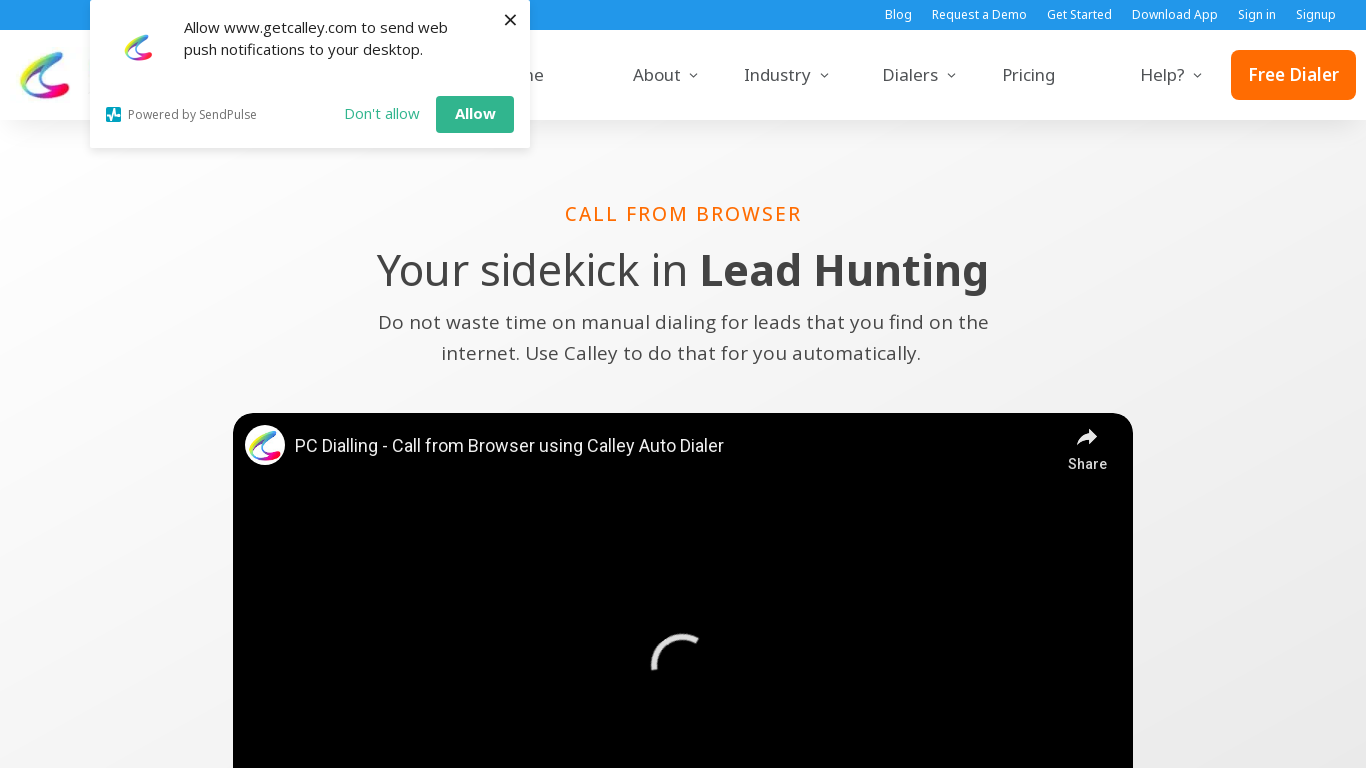

Waited for page layout to adjust to 1366x768 resolution
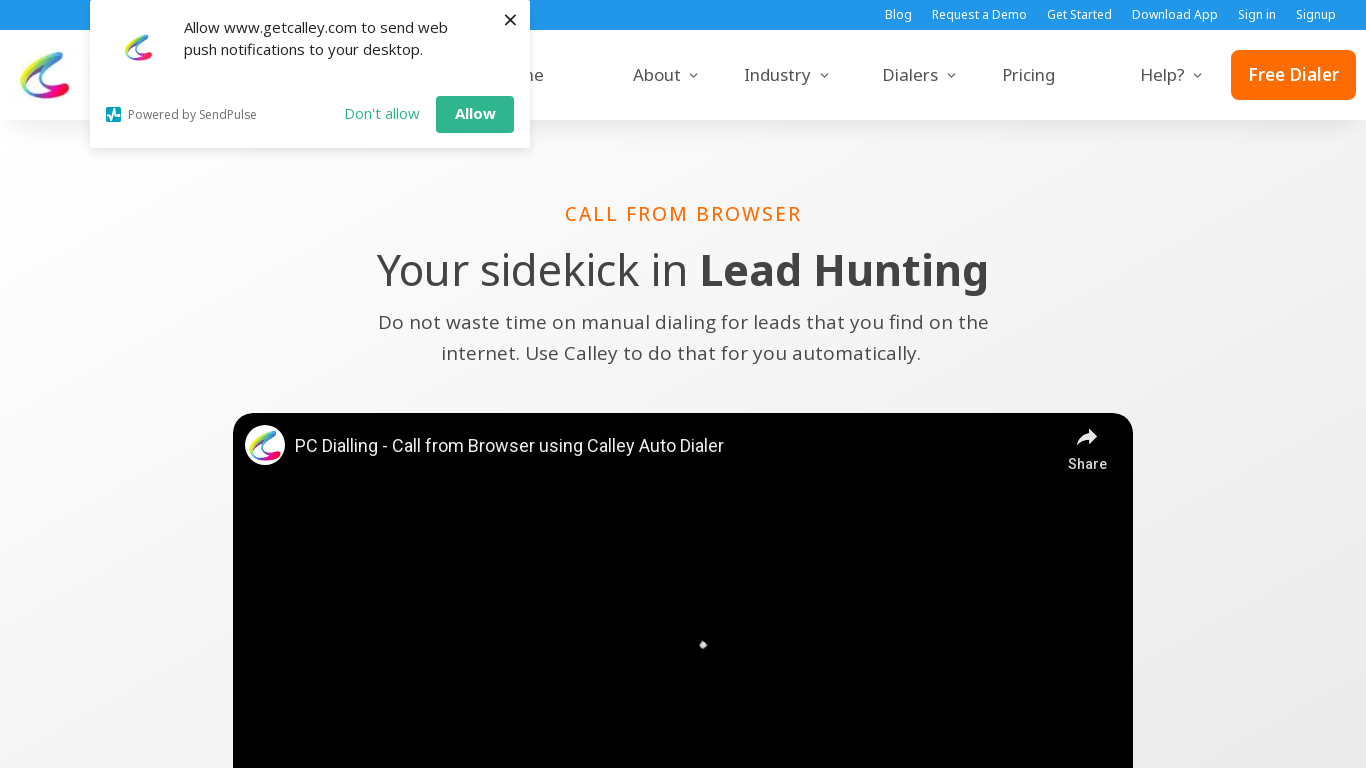

Set viewport to 1536x864
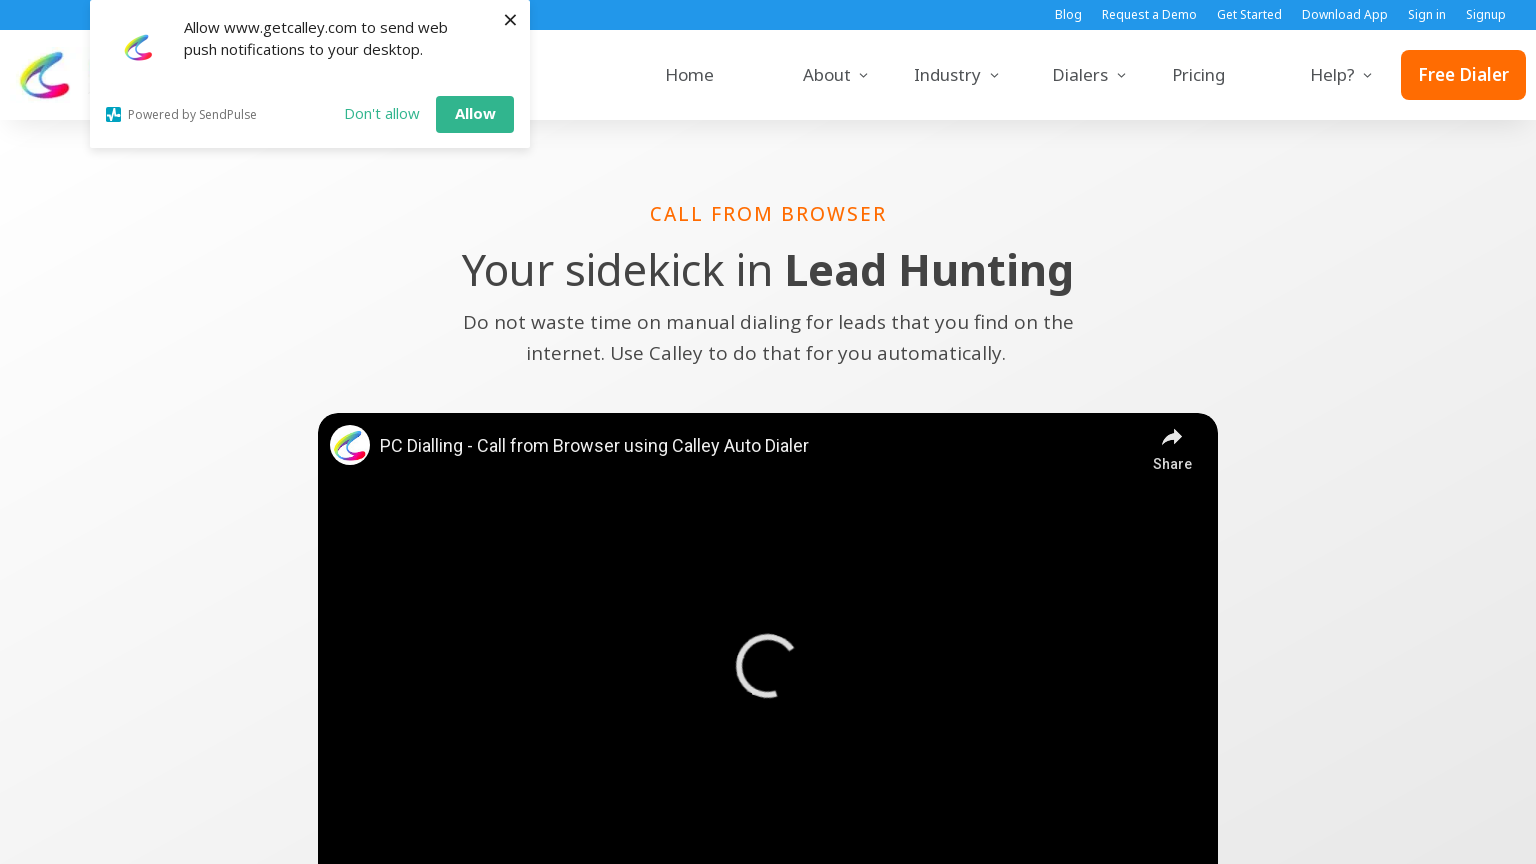

Waited for page layout to adjust to 1536x864 resolution
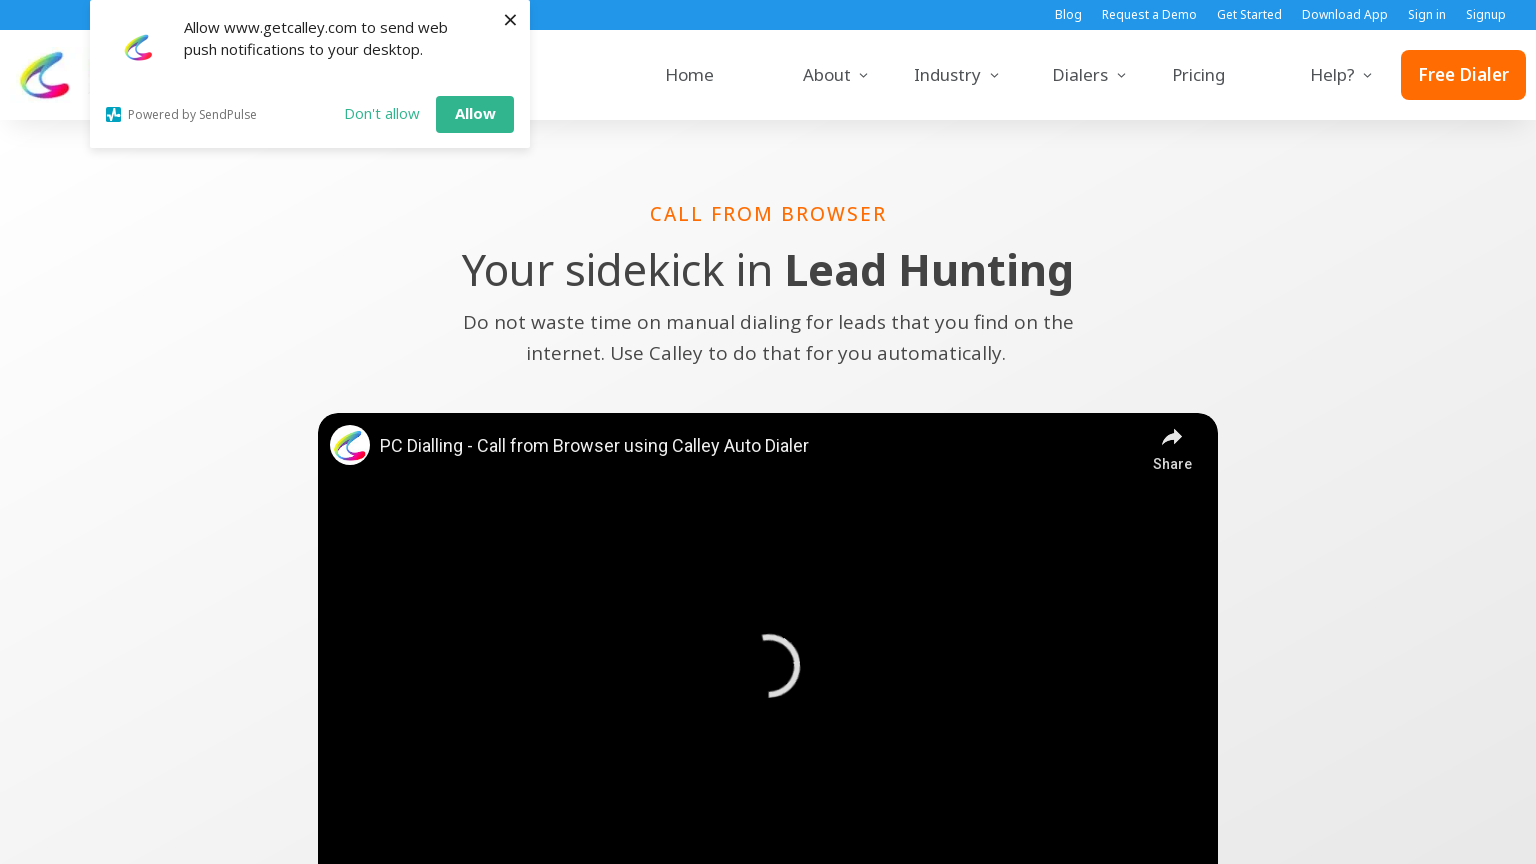

Set viewport to 360x640
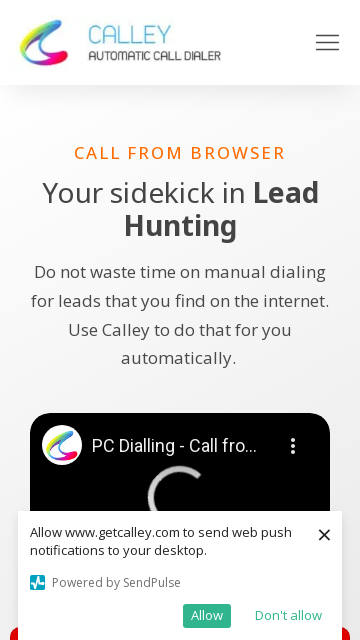

Waited for page layout to adjust to 360x640 resolution
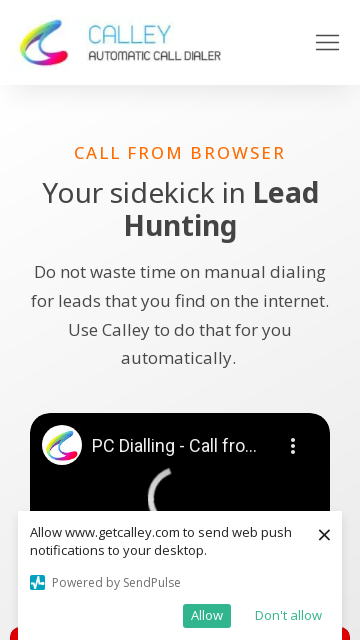

Set viewport to 414x896
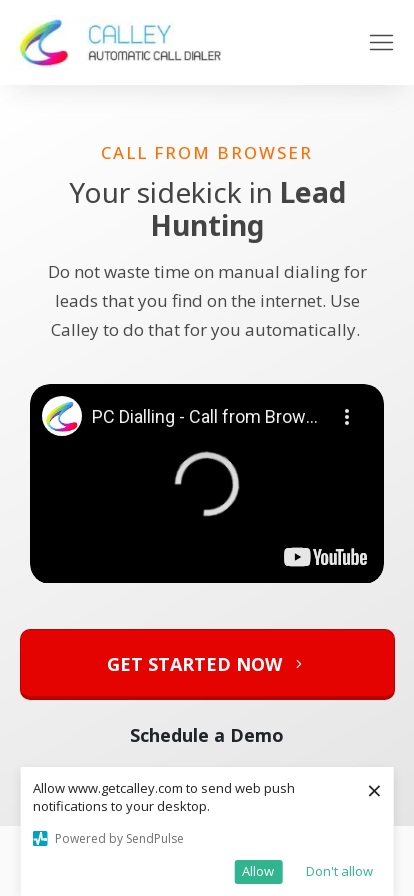

Waited for page layout to adjust to 414x896 resolution
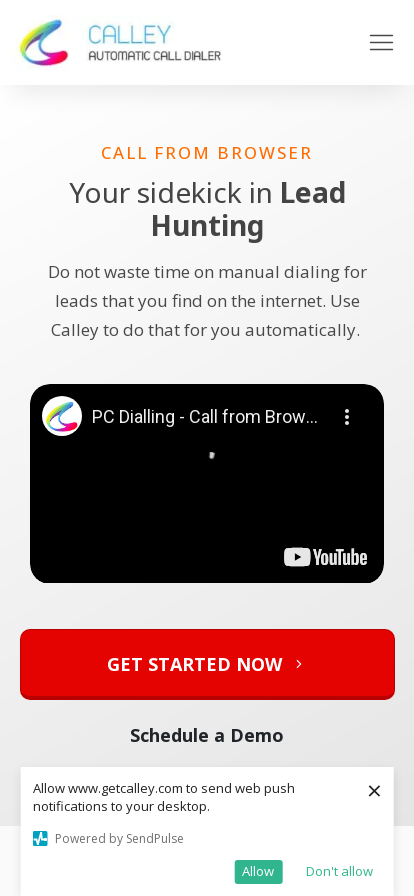

Set viewport to 375x667
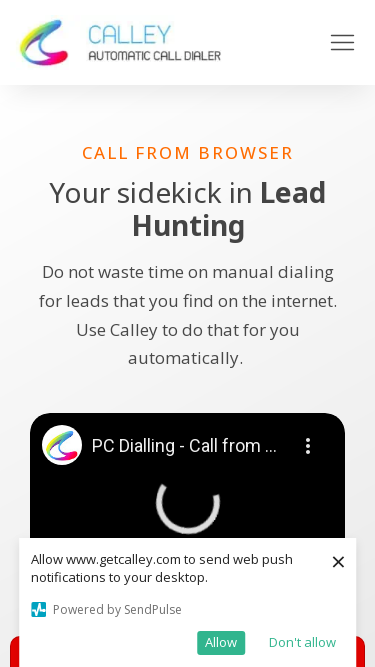

Waited for page layout to adjust to 375x667 resolution
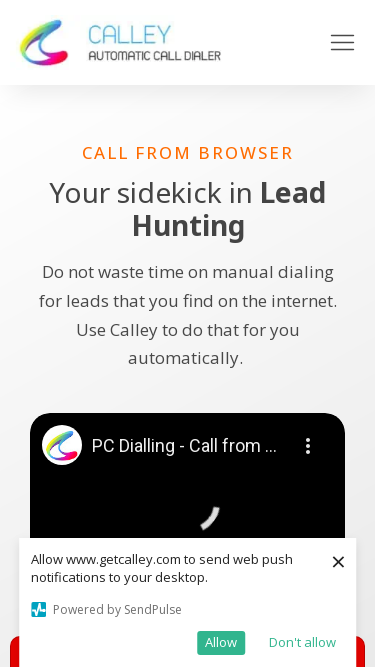

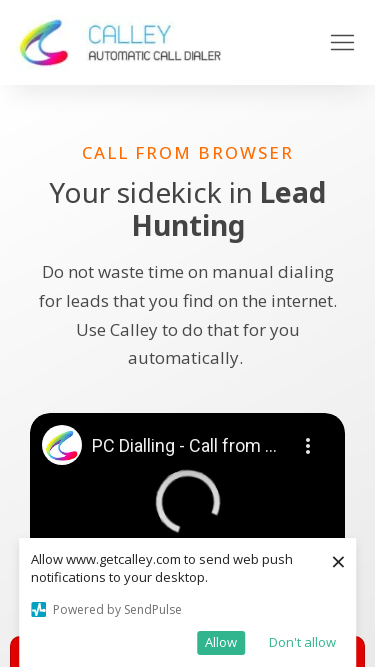